Tests navigation to a blog post about migrating from AngularJS to React by scrolling to the case study section and clicking the link

Starting URL: https://www.crocoder.dev

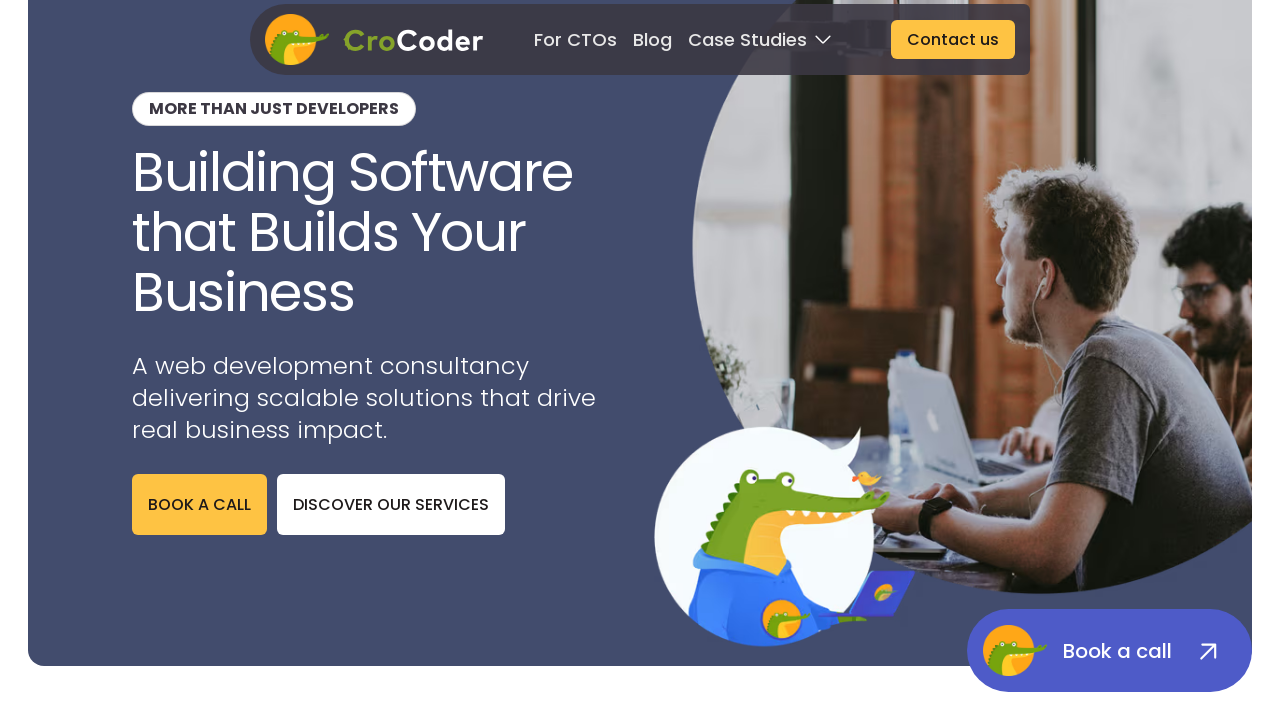

Located the Team Enablement & Upskilling case study section
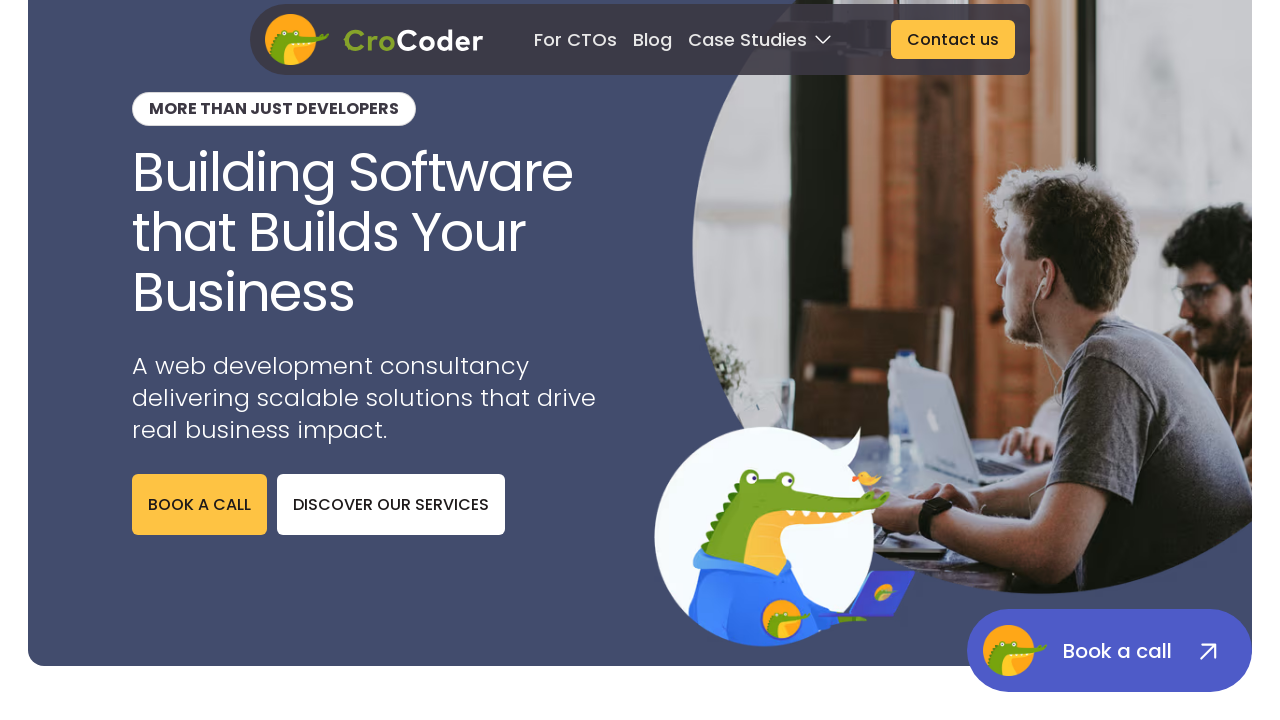

Scrolled case study section into view
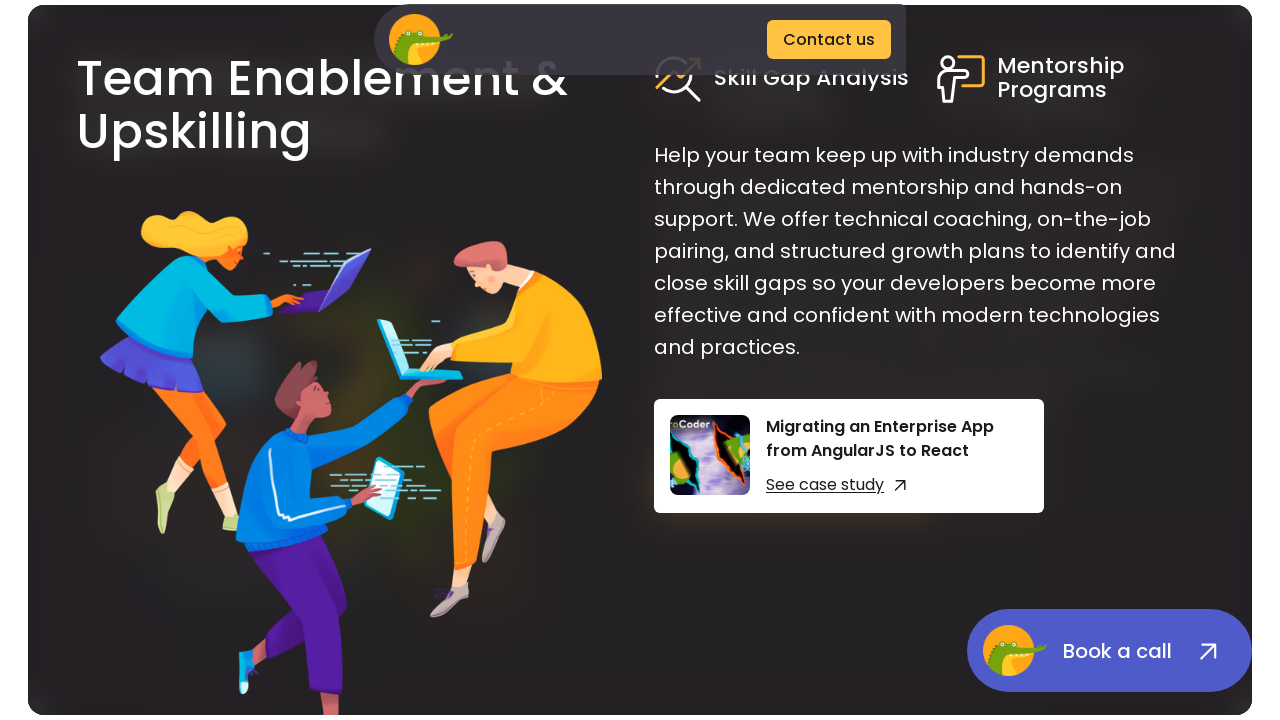

Clicked on the AngularJS to React migration blog post link at (825, 485) on #animation-wrapper section >> internal:has-text="Team Enablement & Upskilling"i 
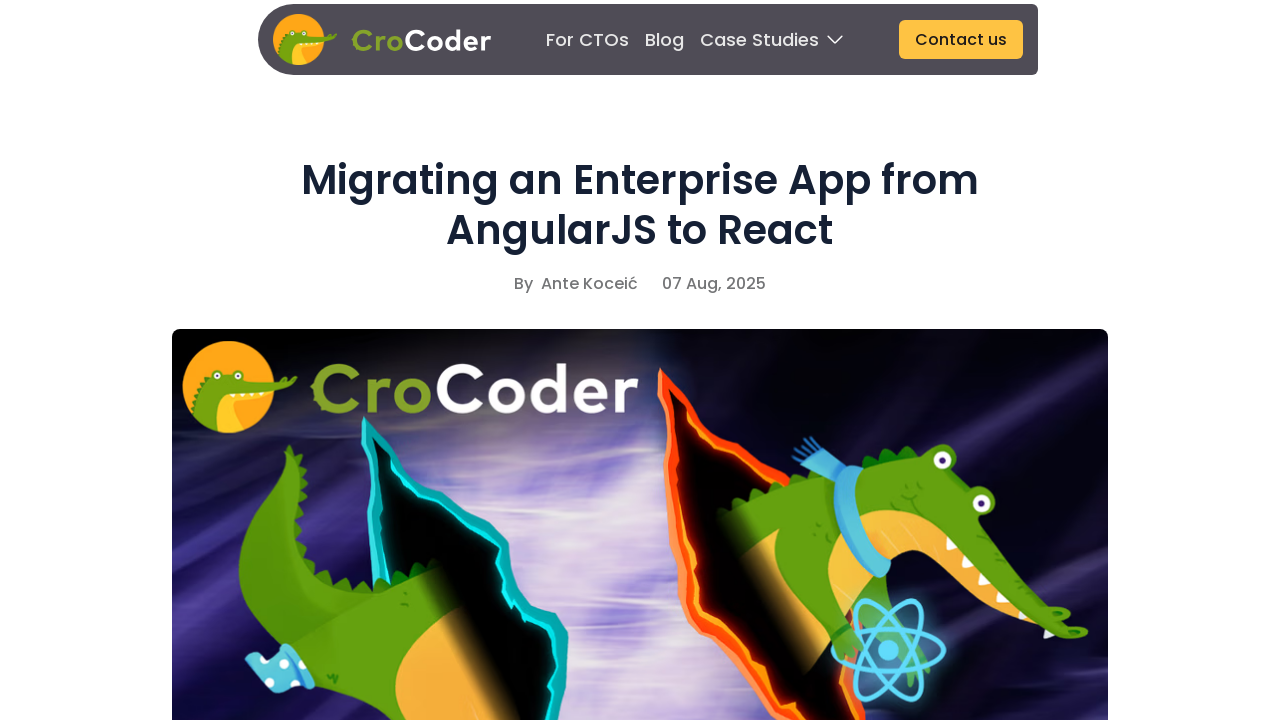

Successfully navigated to the AngularJS to React migration blog post
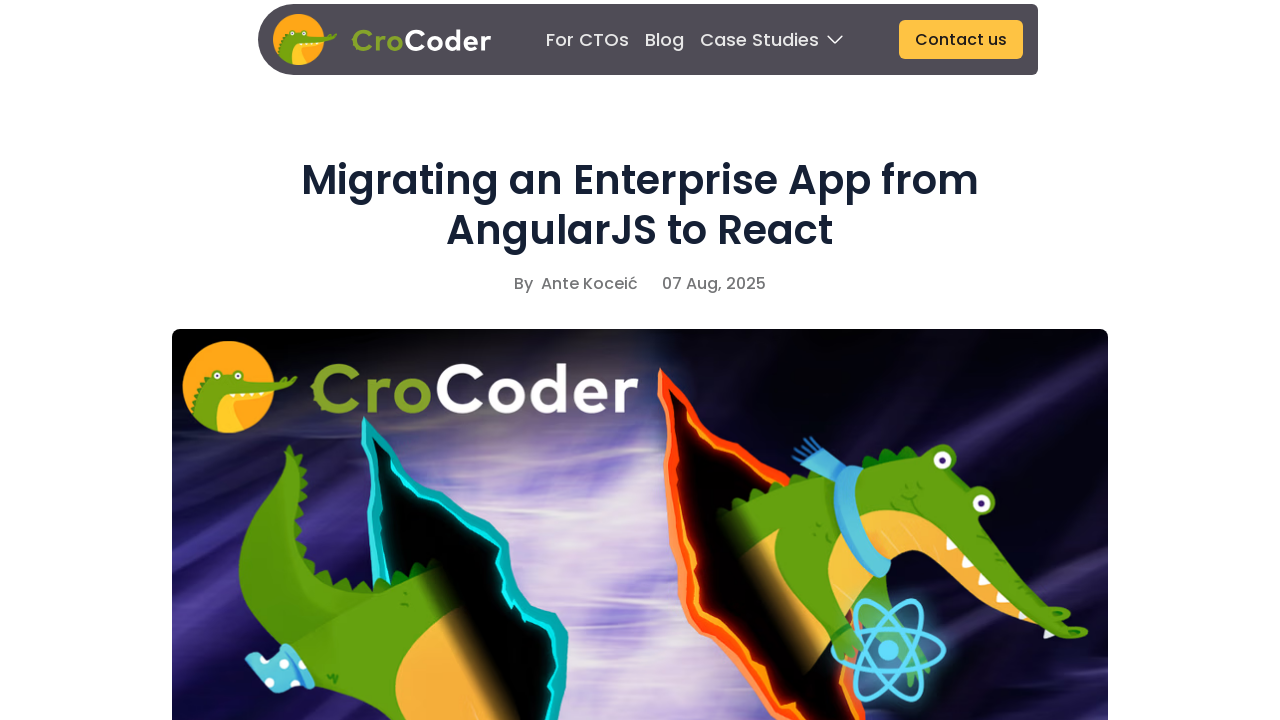

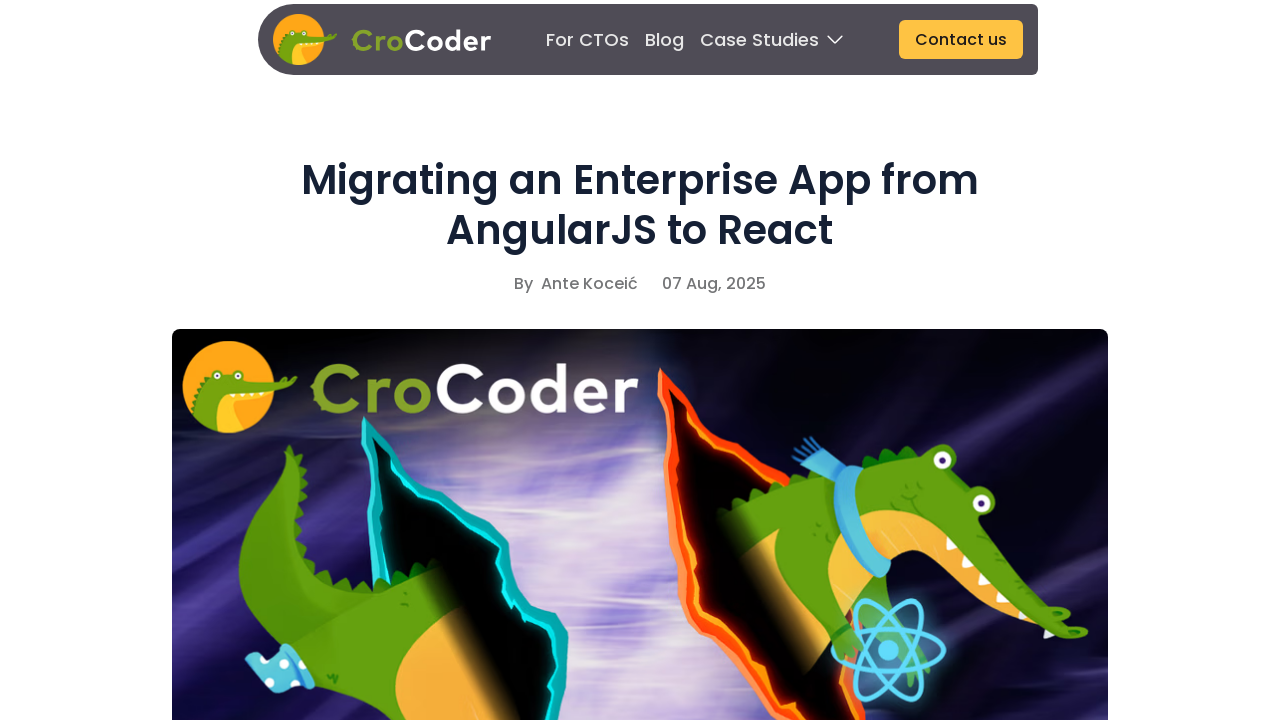